Tests accordion UI component by clicking through multiple accordion sections in a loop to expand and collapse them

Starting URL: https://automationtesting.co.uk/accordion.html

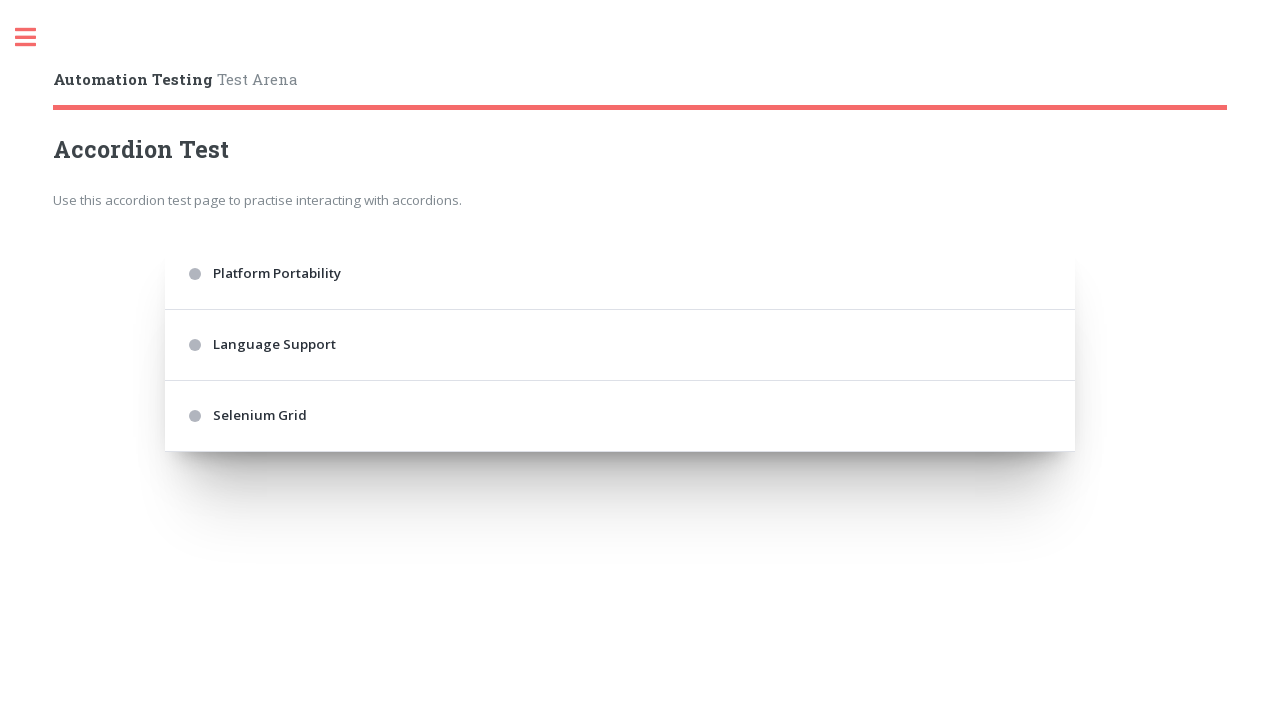

Navigated to accordion test page
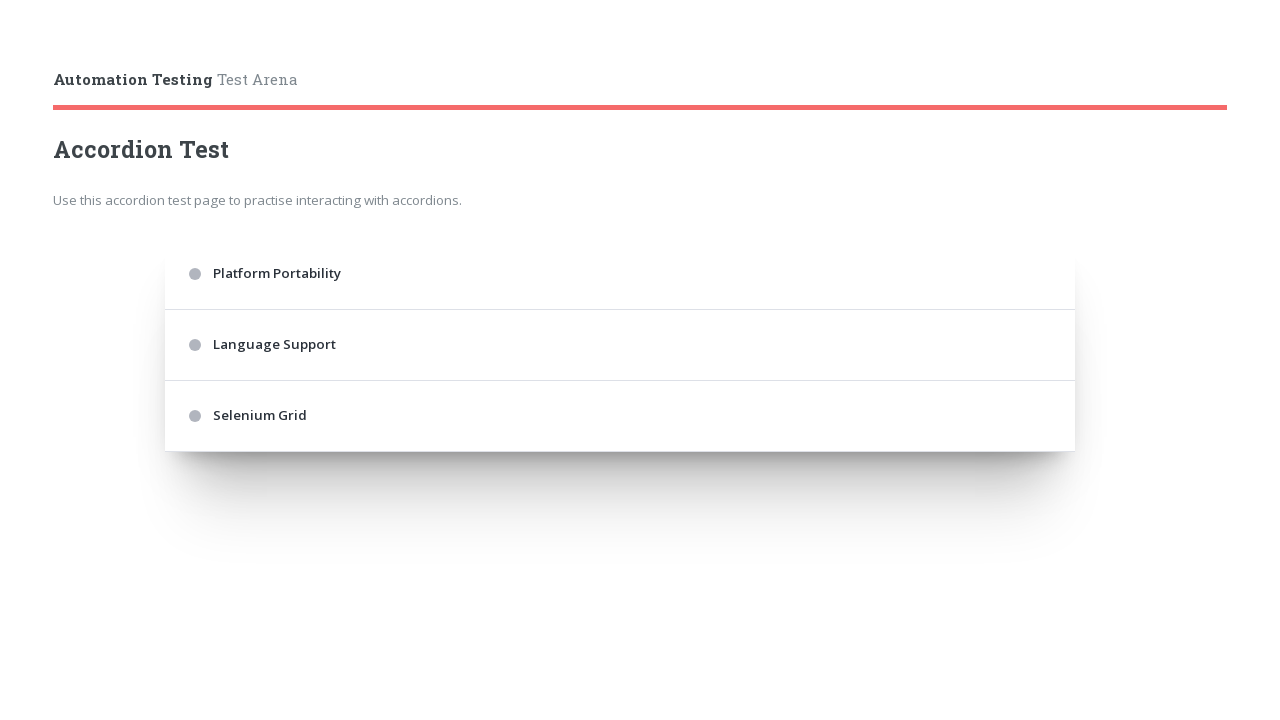

Clicked first accordion section at (620, 274) on .accordion > div:nth-of-type(1)
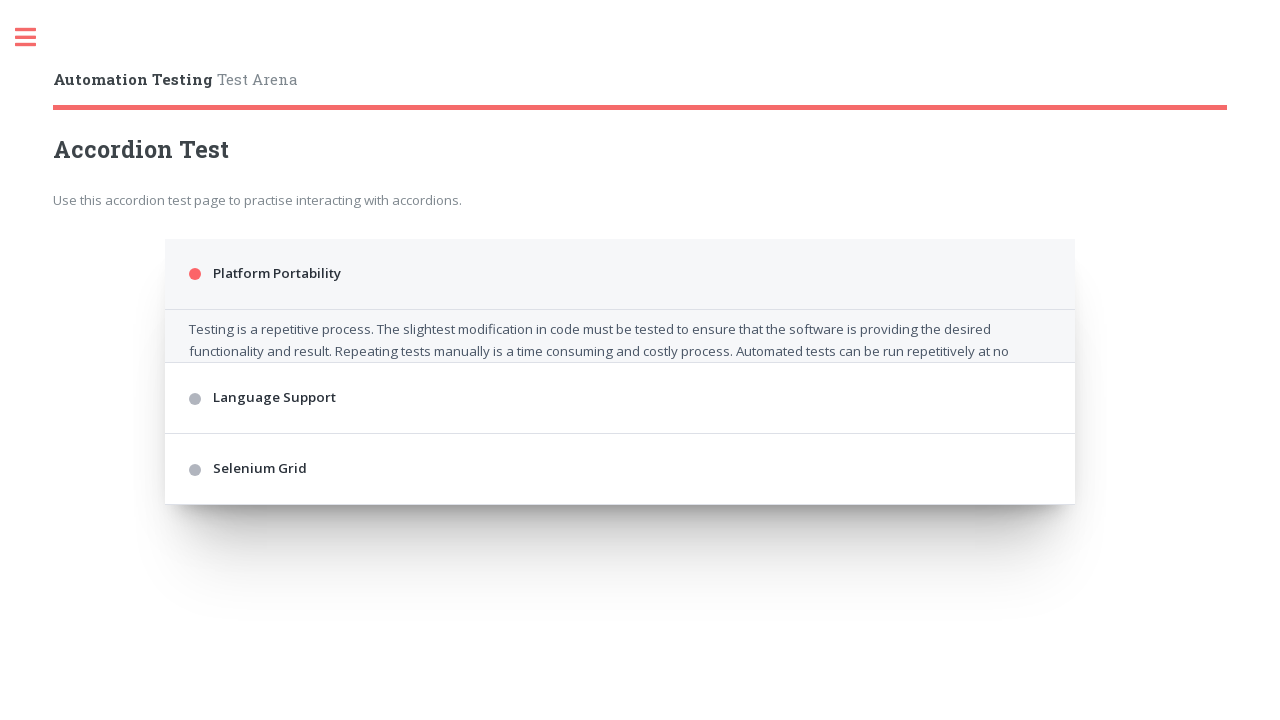

Waited 1 second for accordion animation
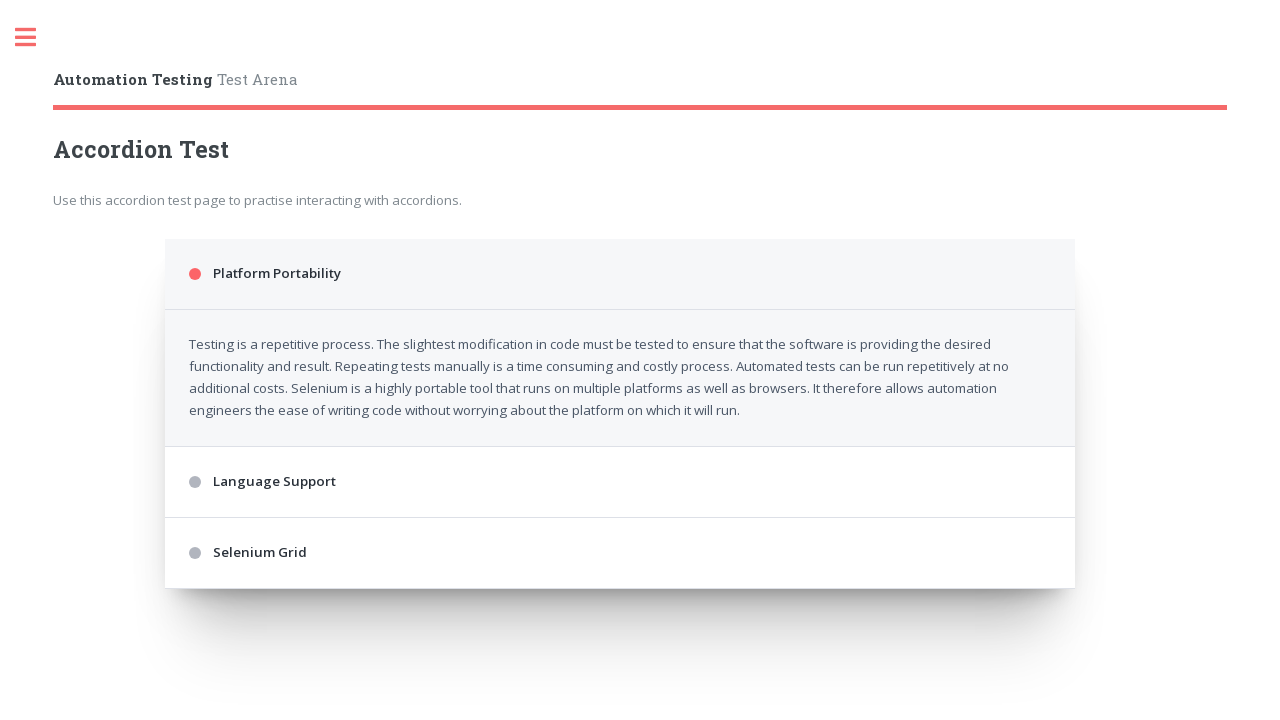

Clicked second accordion section at (620, 482) on .accordion > div:nth-of-type(3)
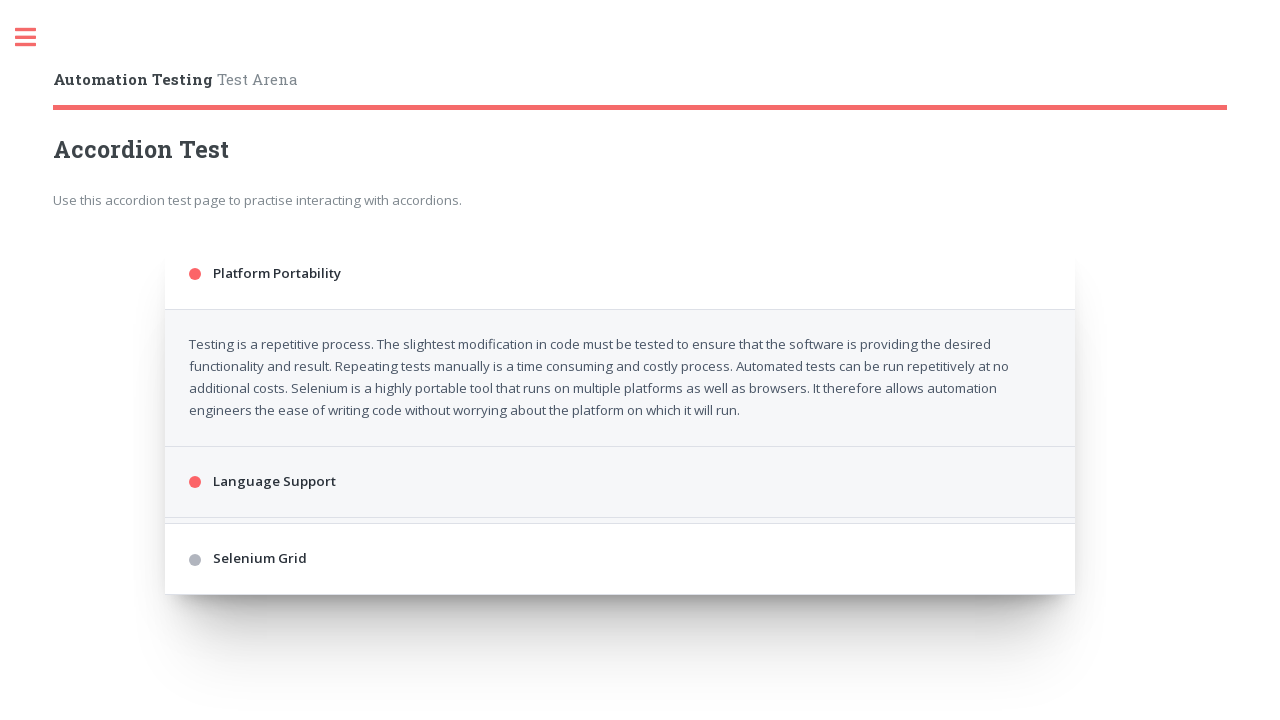

Waited 1 second for accordion animation
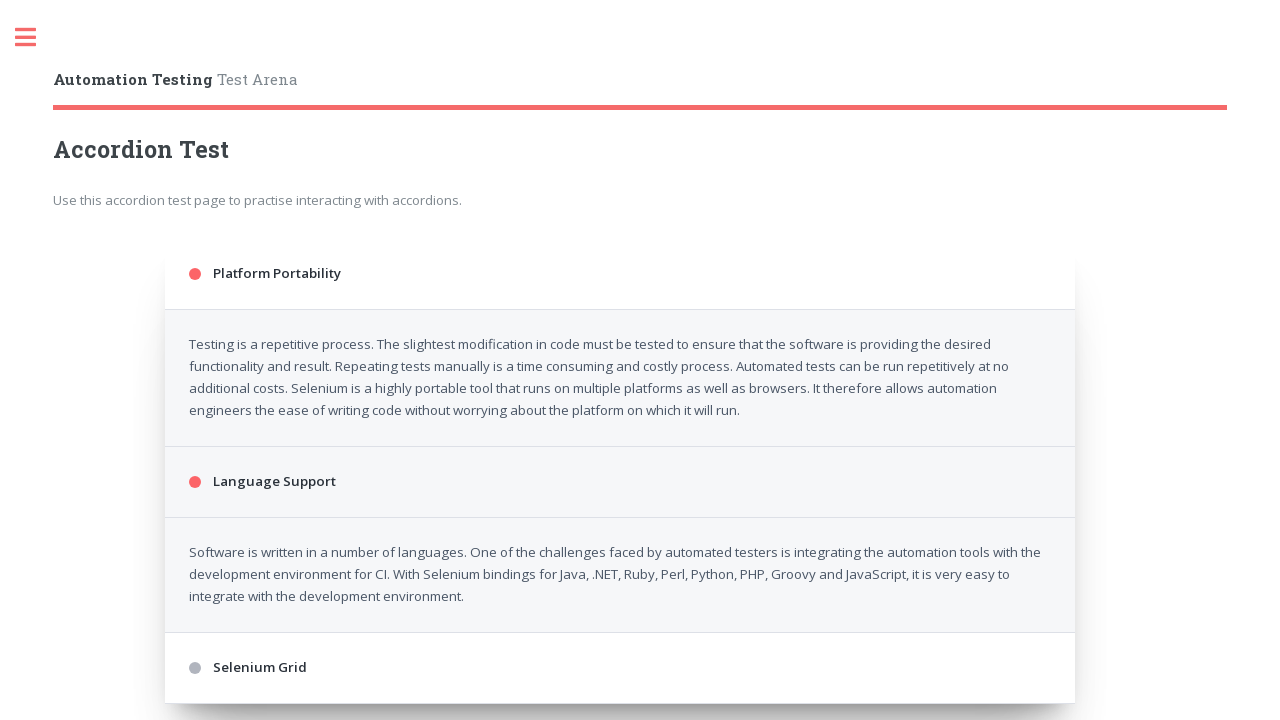

Clicked third accordion section at (620, 668) on .accordion > div:nth-of-type(5)
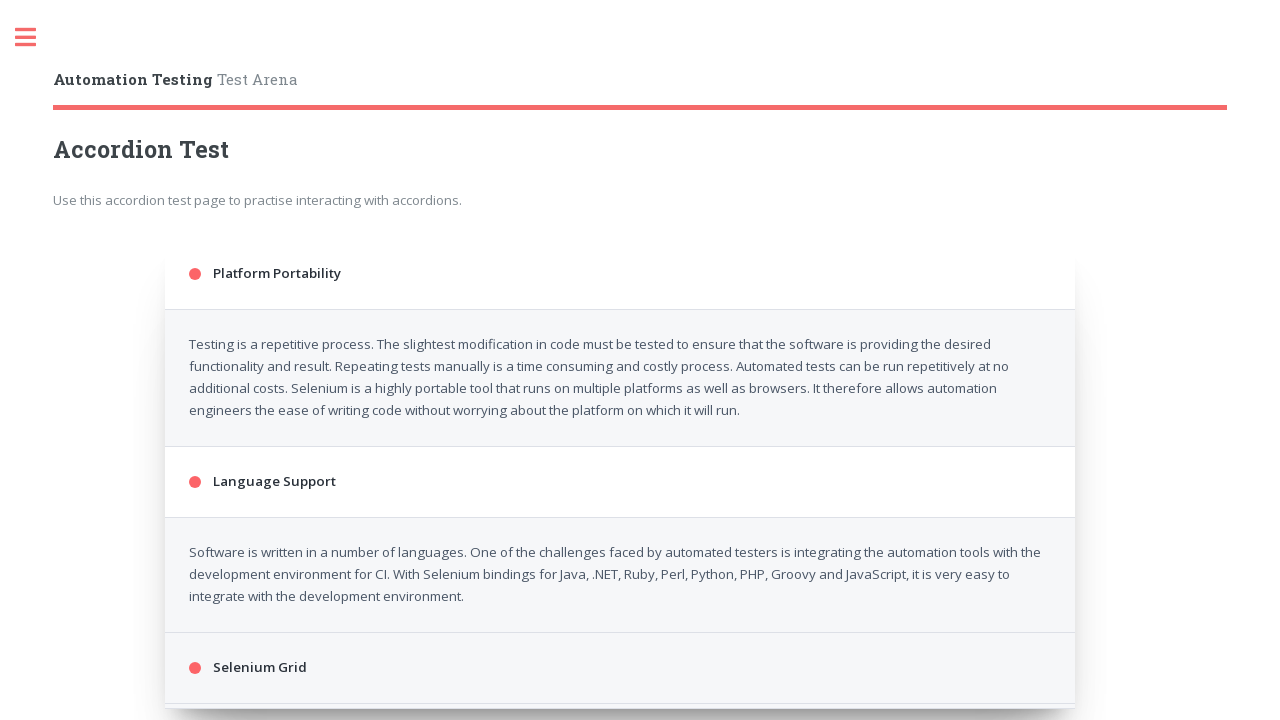

Waited 1 second for accordion animation
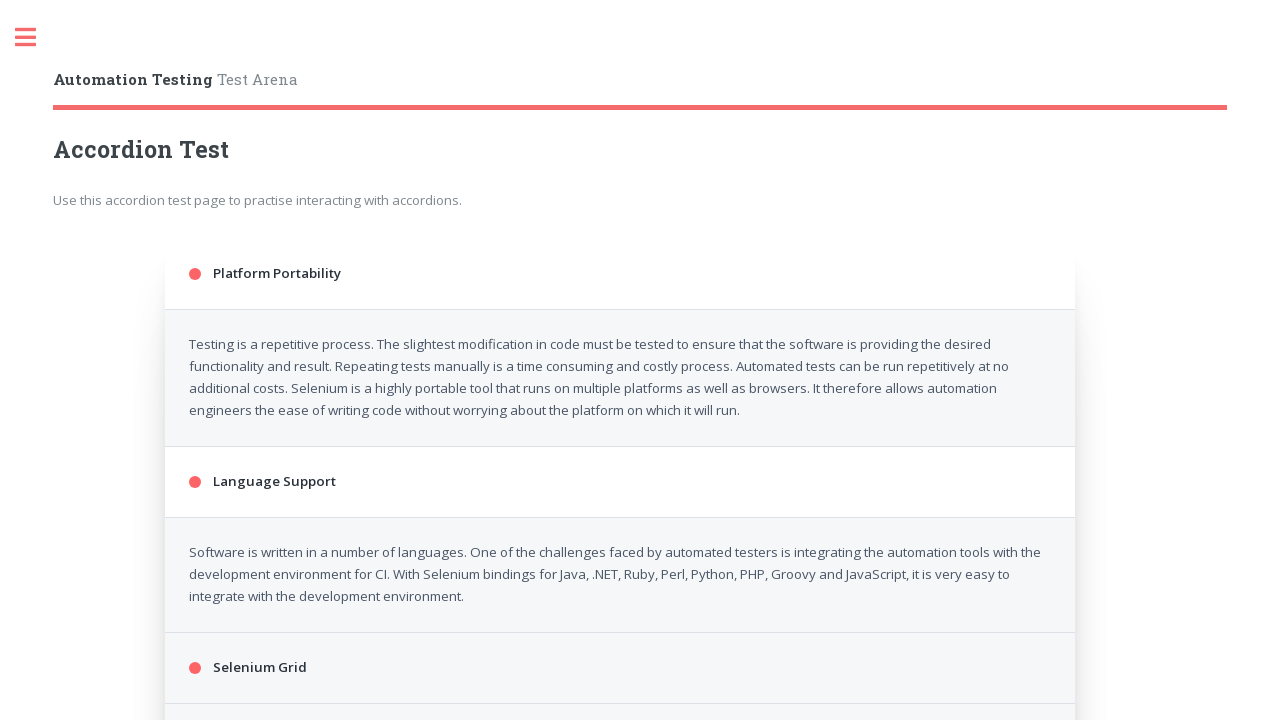

Clicked first accordion section at (620, 274) on .accordion > div:nth-of-type(1)
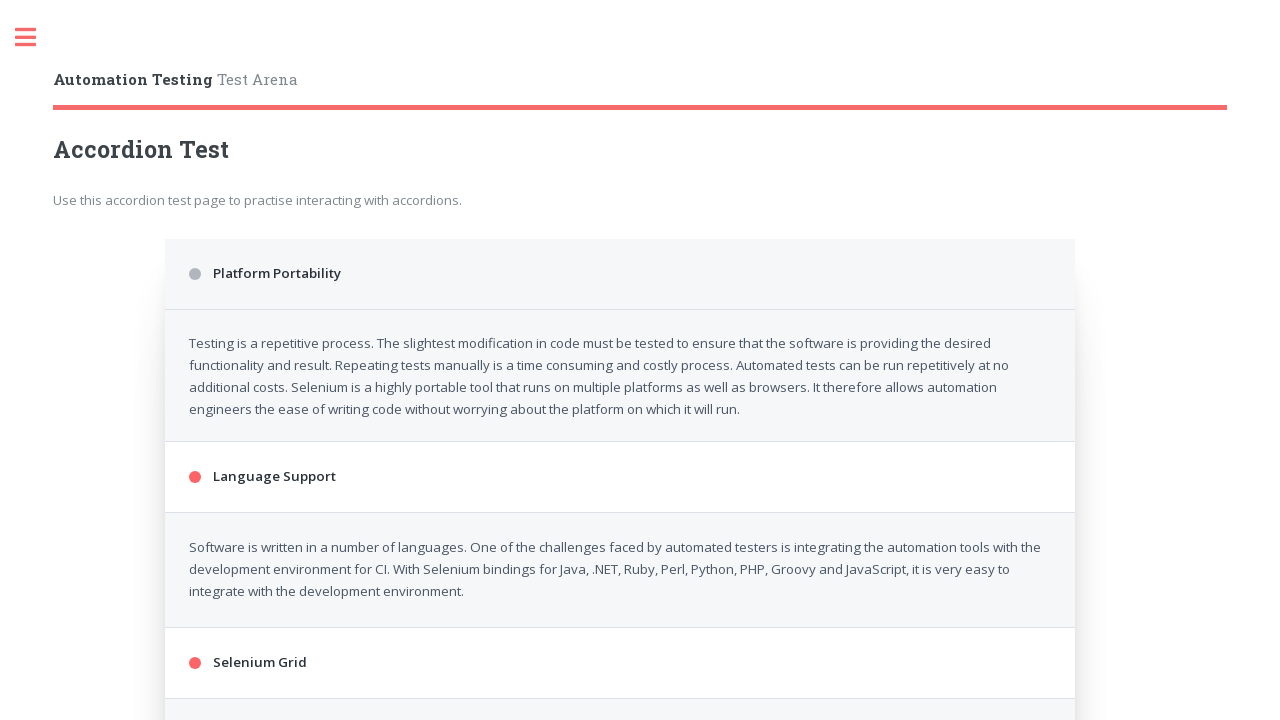

Waited 1 second for accordion animation
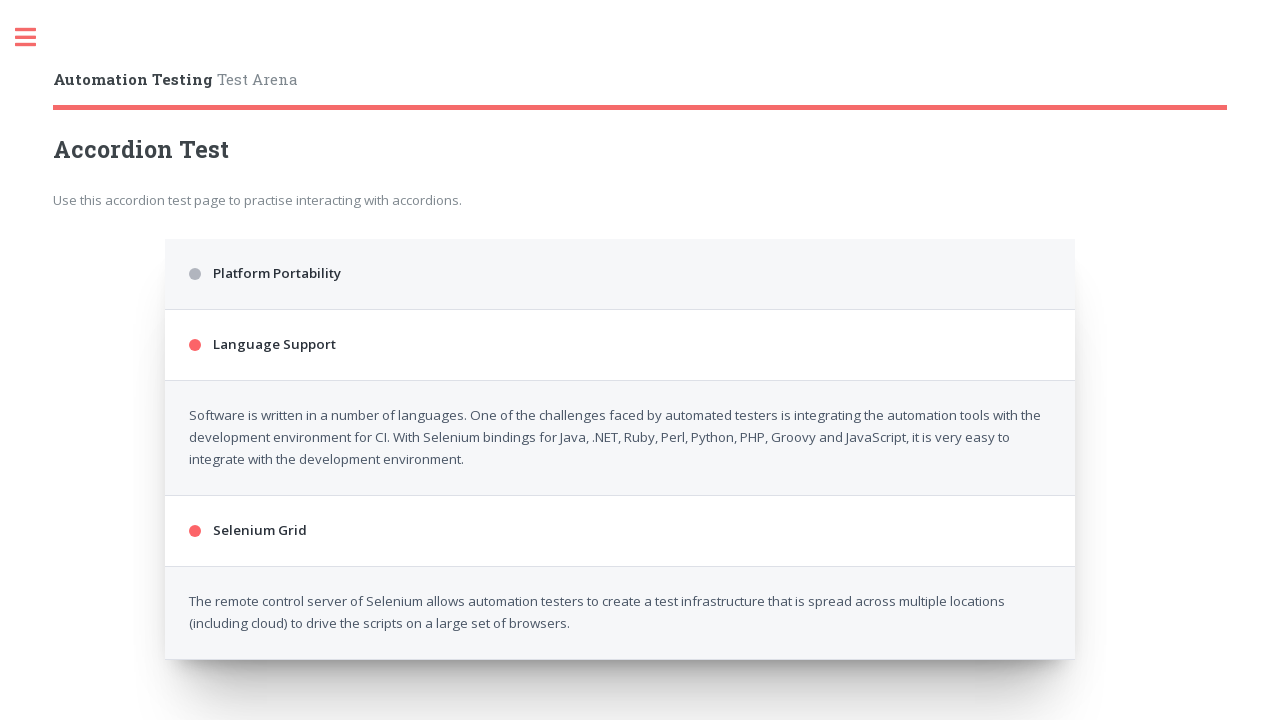

Clicked second accordion section at (620, 345) on .accordion > div:nth-of-type(3)
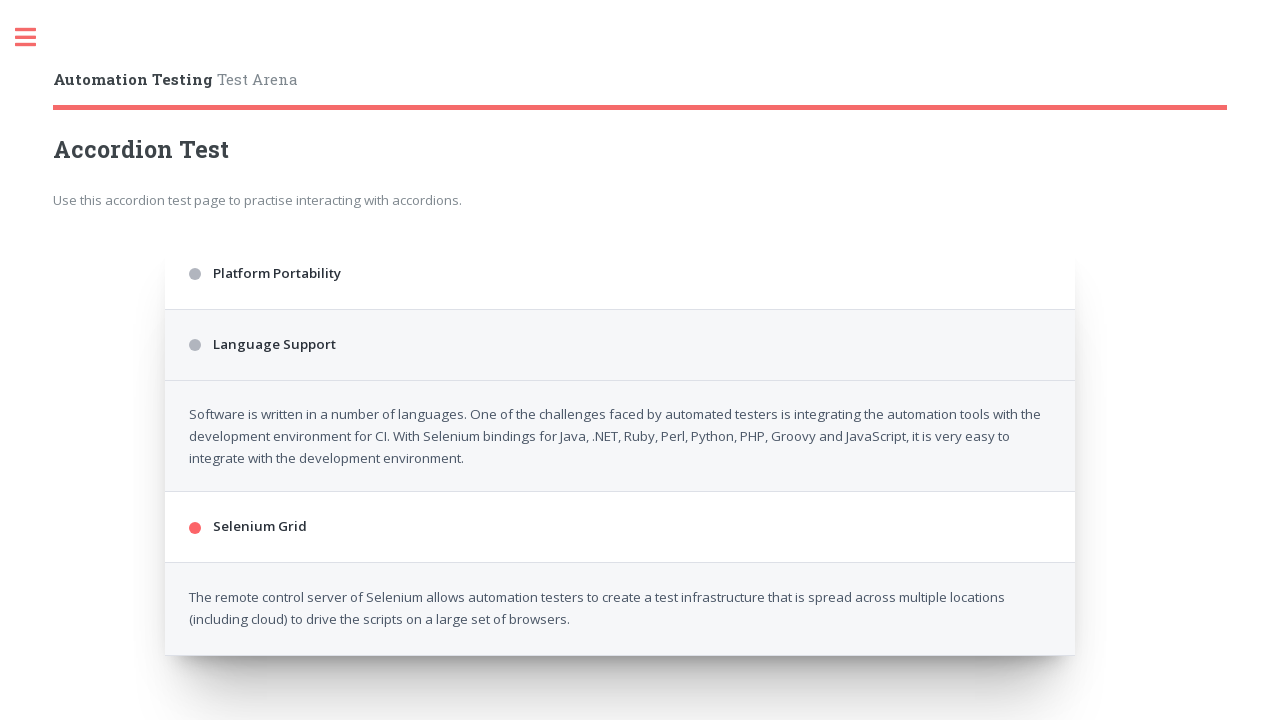

Waited 1 second for accordion animation
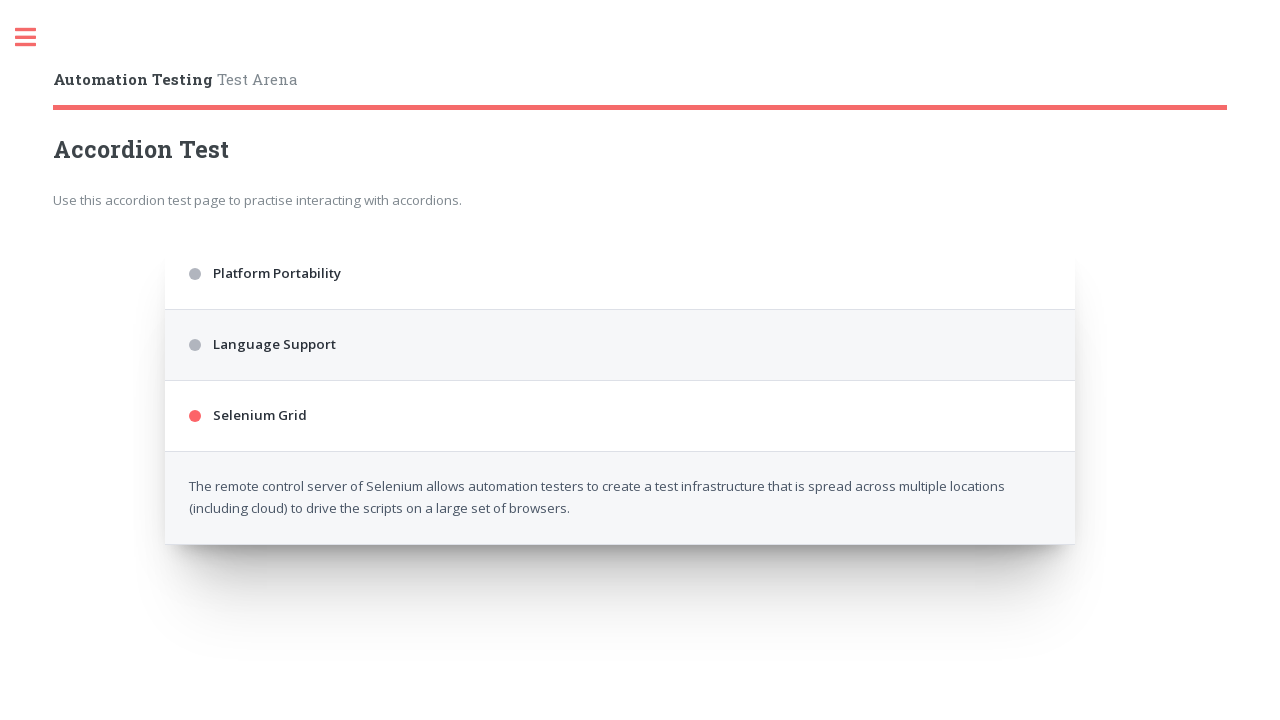

Clicked third accordion section at (620, 416) on .accordion > div:nth-of-type(5)
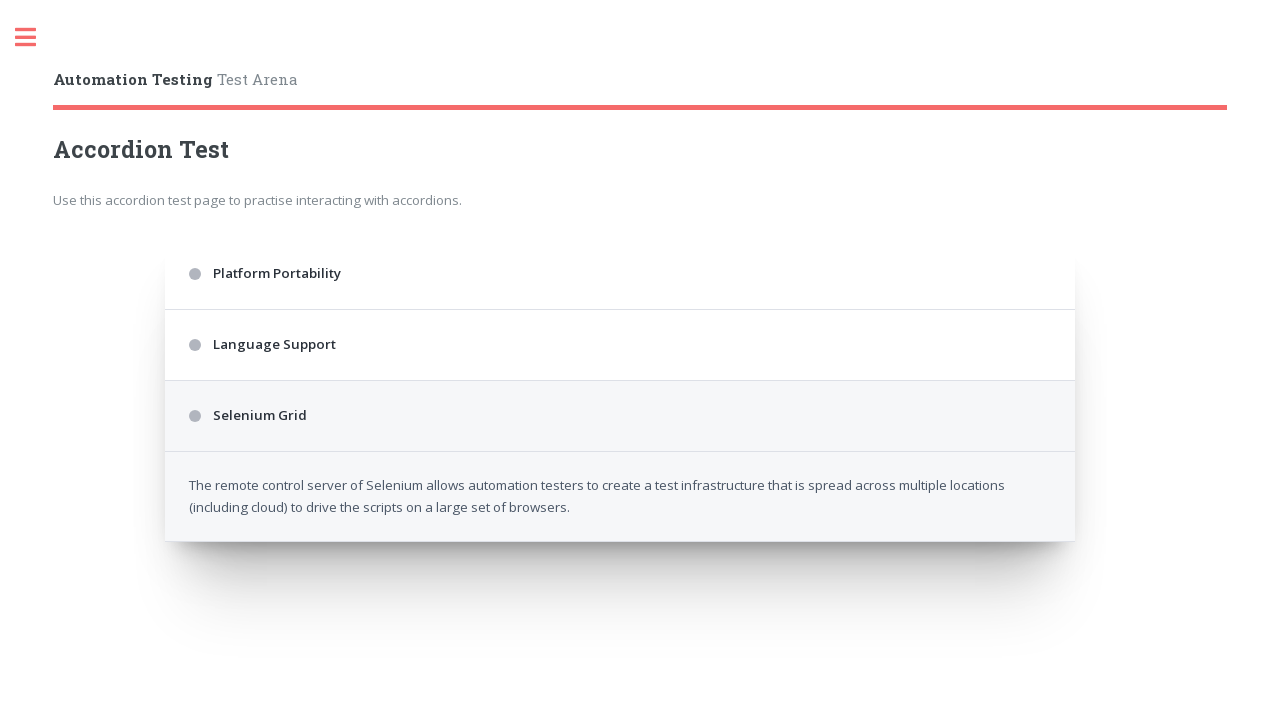

Waited 1 second for accordion animation
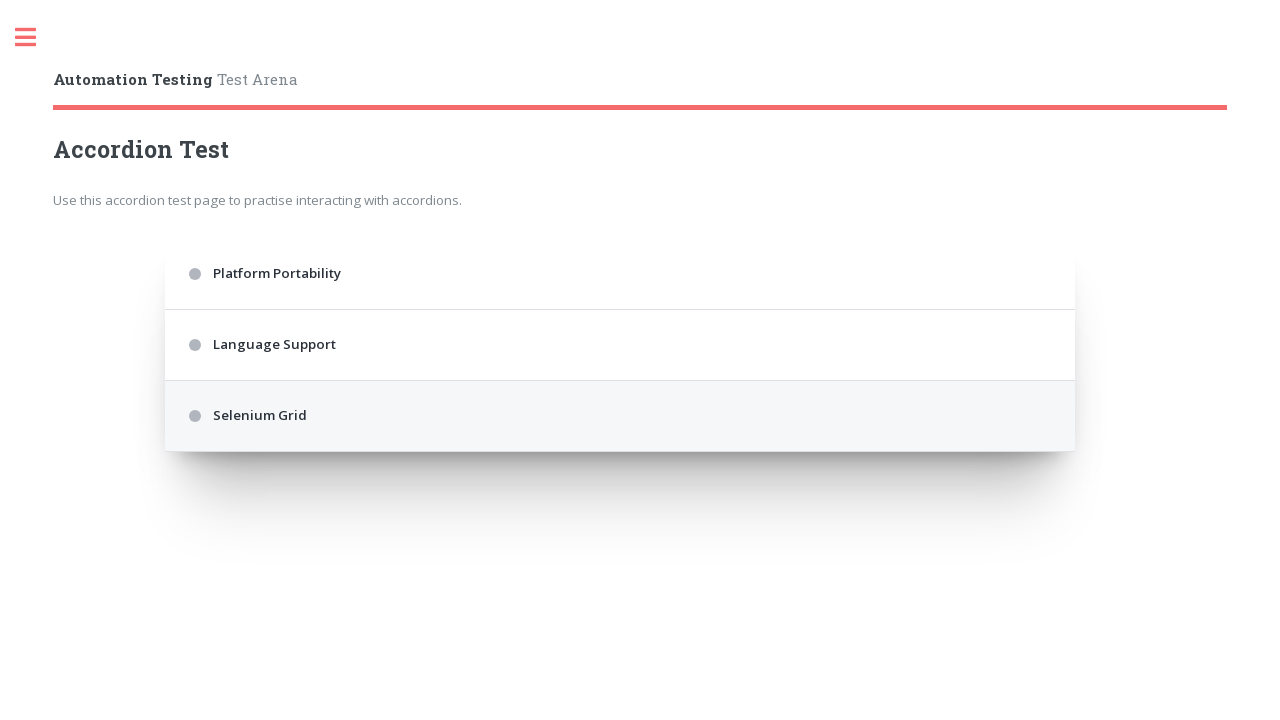

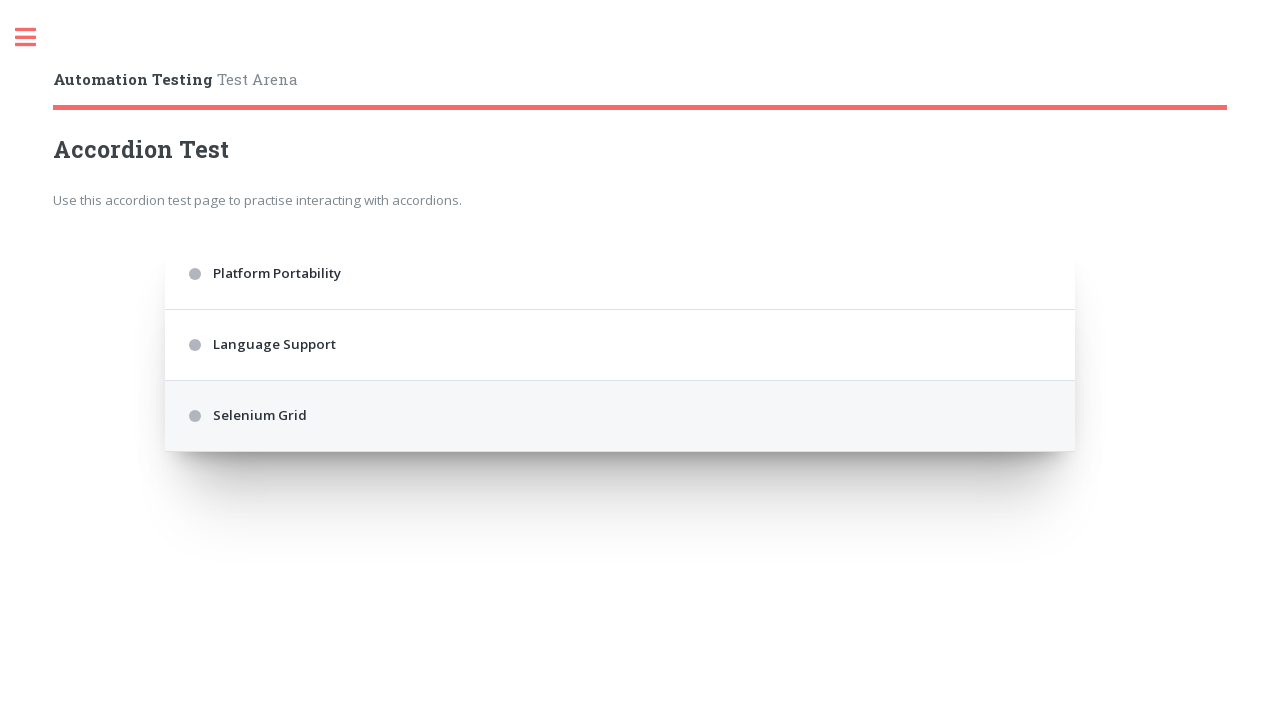